Tests multiple wait conditions simultaneously by clicking start and waiting for loading states and final content.

Starting URL: https://the-internet.herokuapp.com/dynamic_loading/1

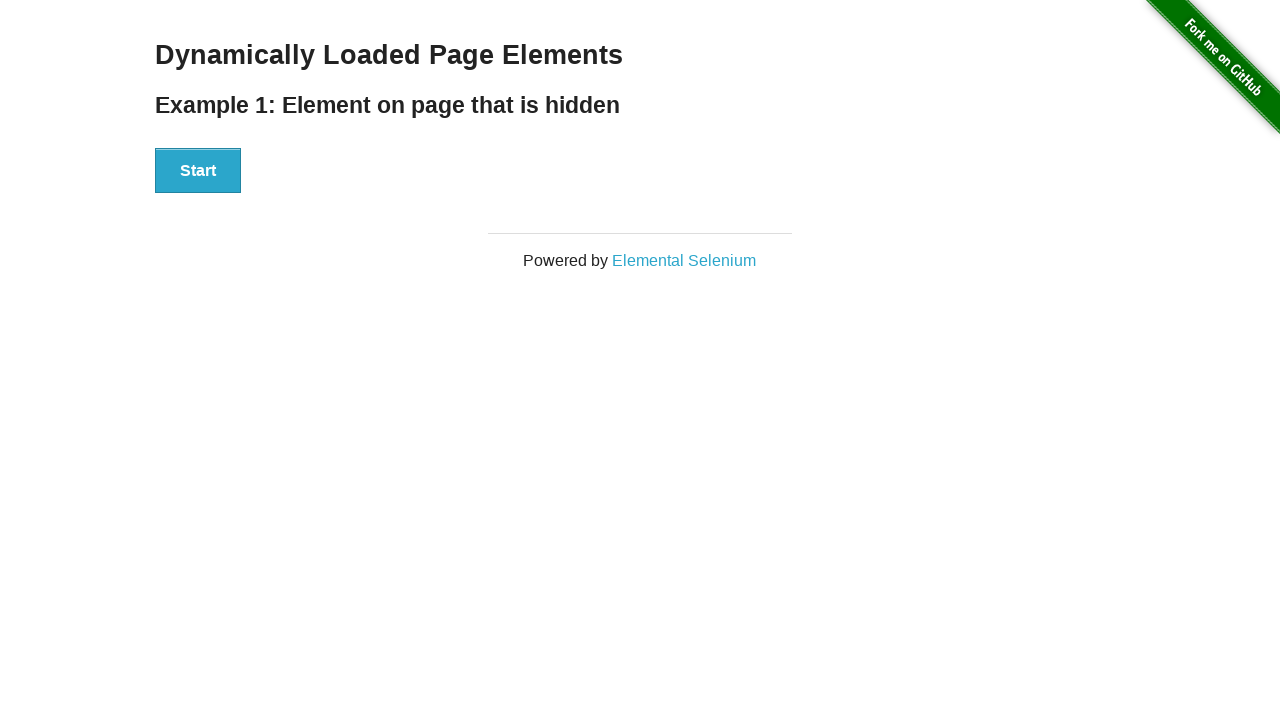

Clicked start button to initiate dynamic loading at (198, 171) on #start button
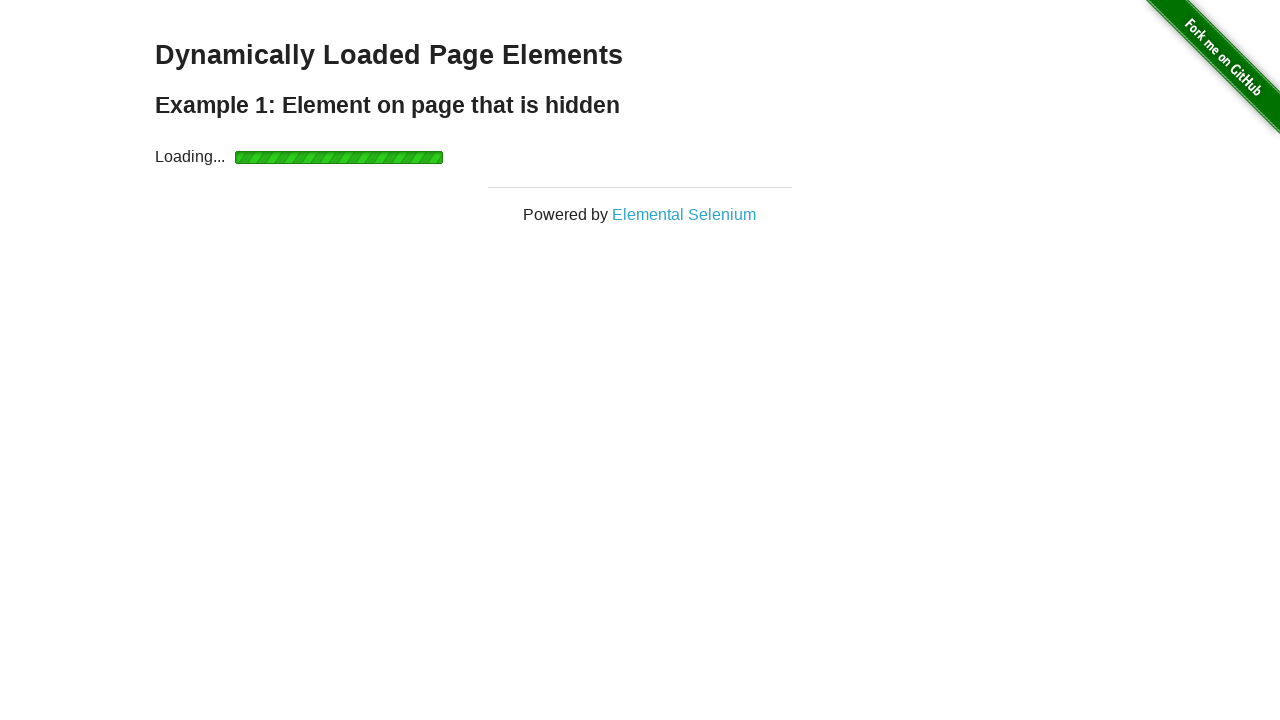

Loading indicator became visible
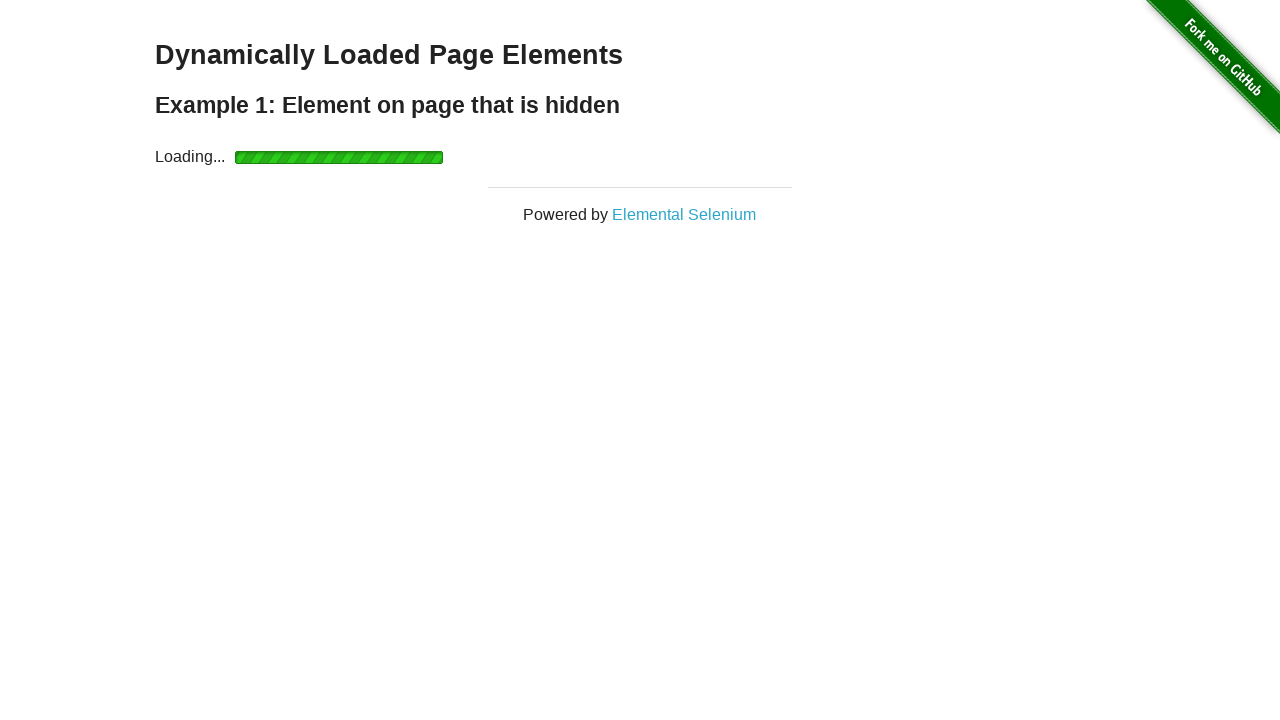

Loading indicator disappeared
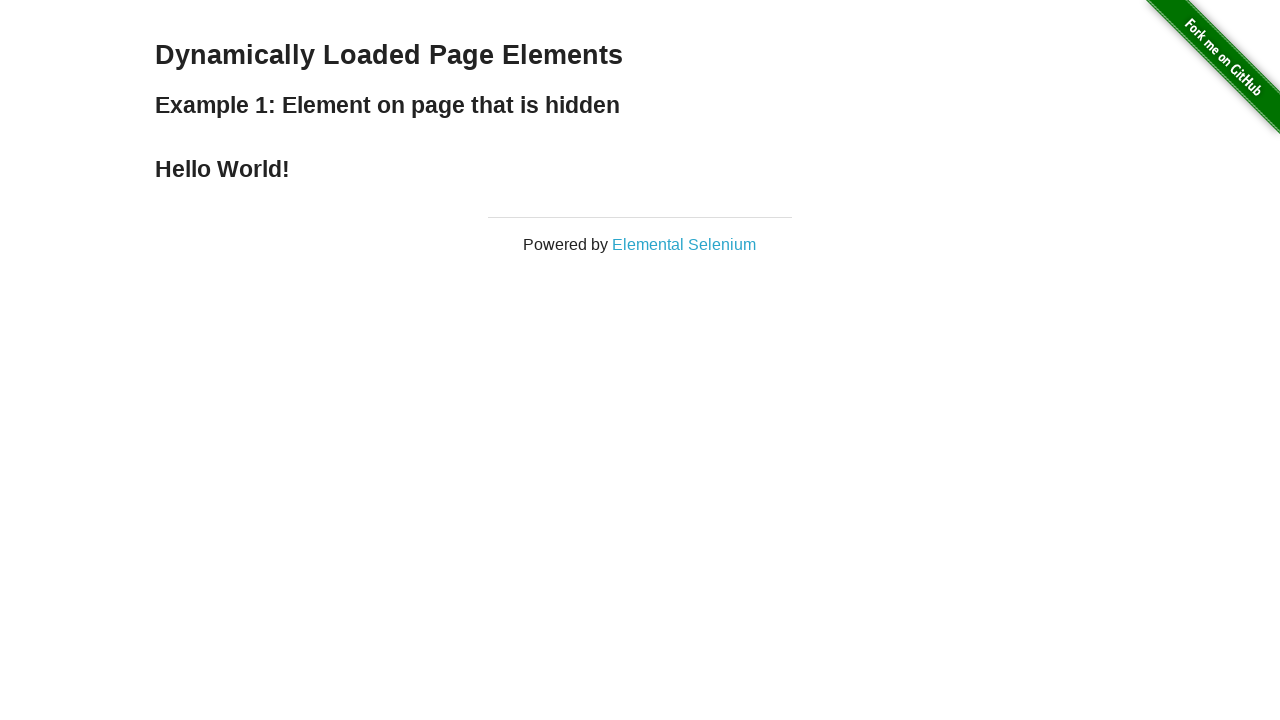

Final content heading became visible
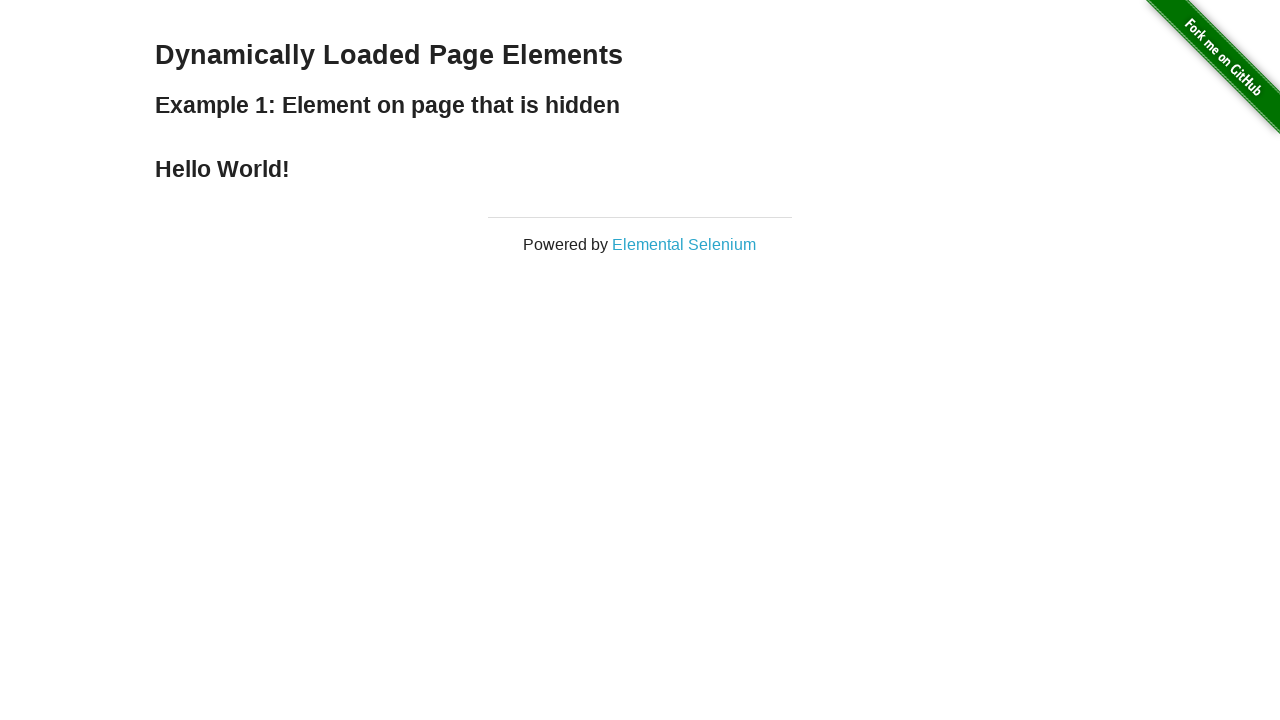

Verified that final content heading is visible
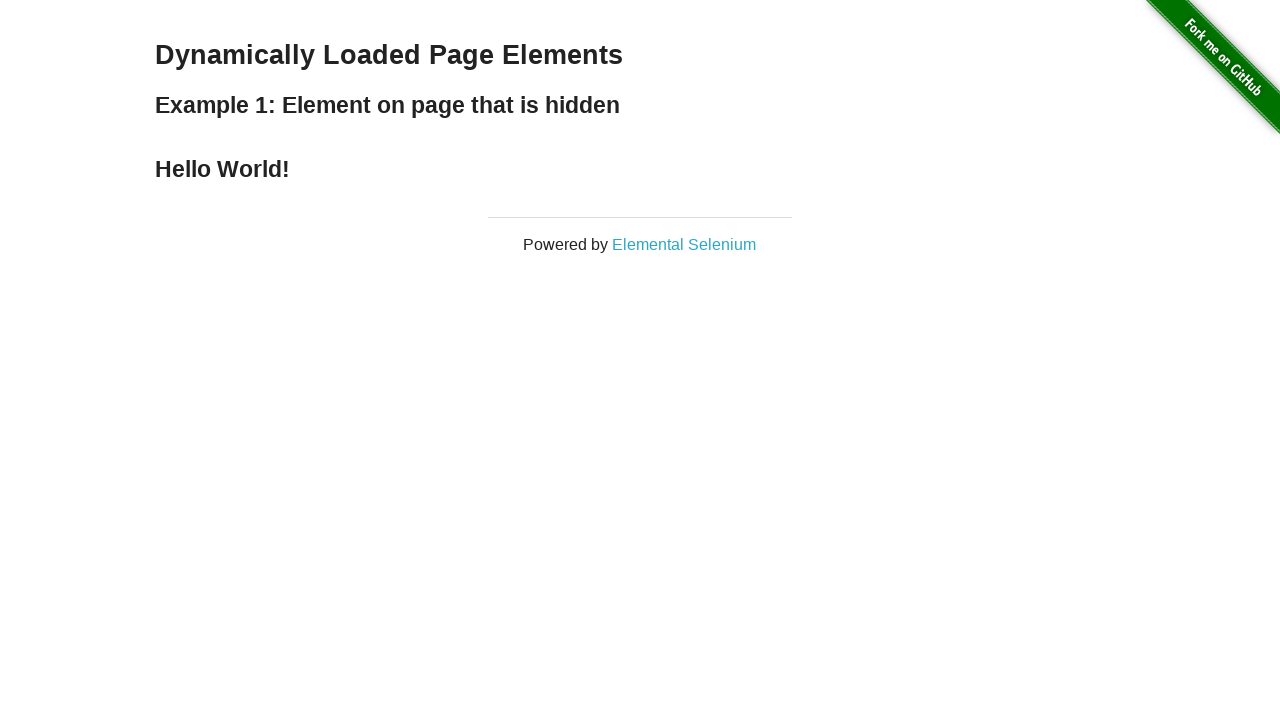

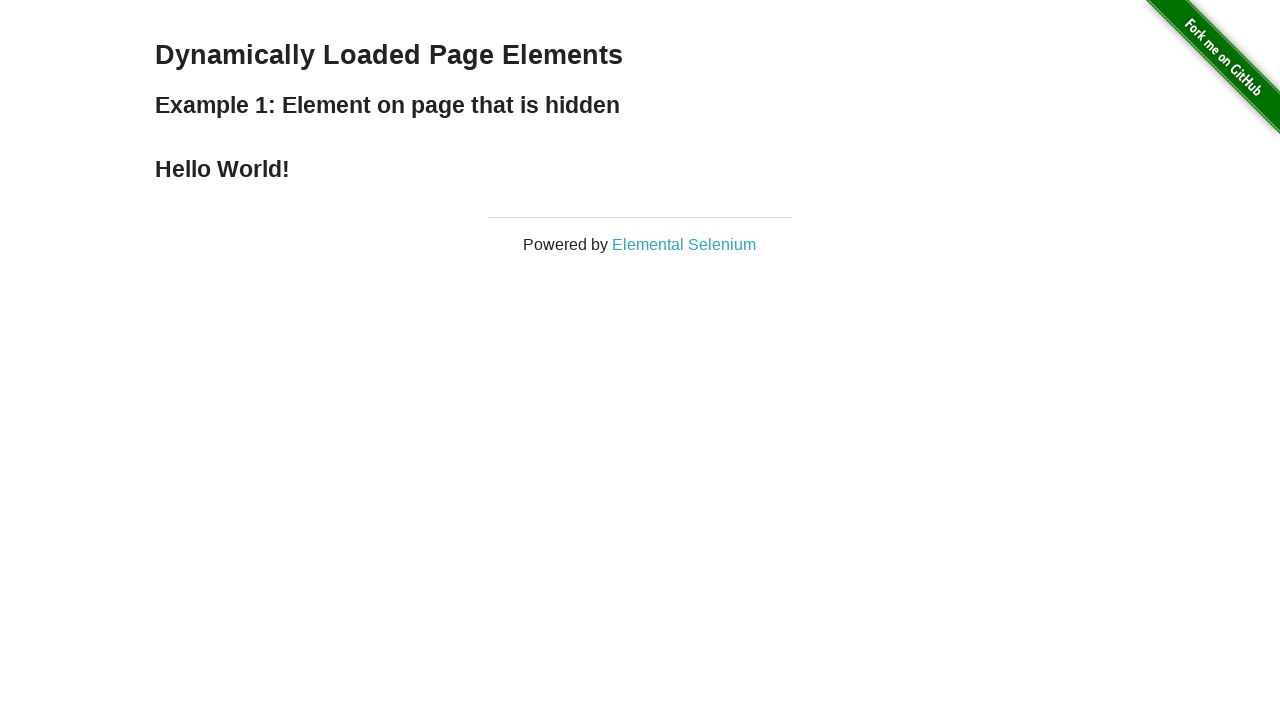